Clicks on Form Authentication link and verifies navigation to the login page URL.

Starting URL: https://the-internet.herokuapp.com/

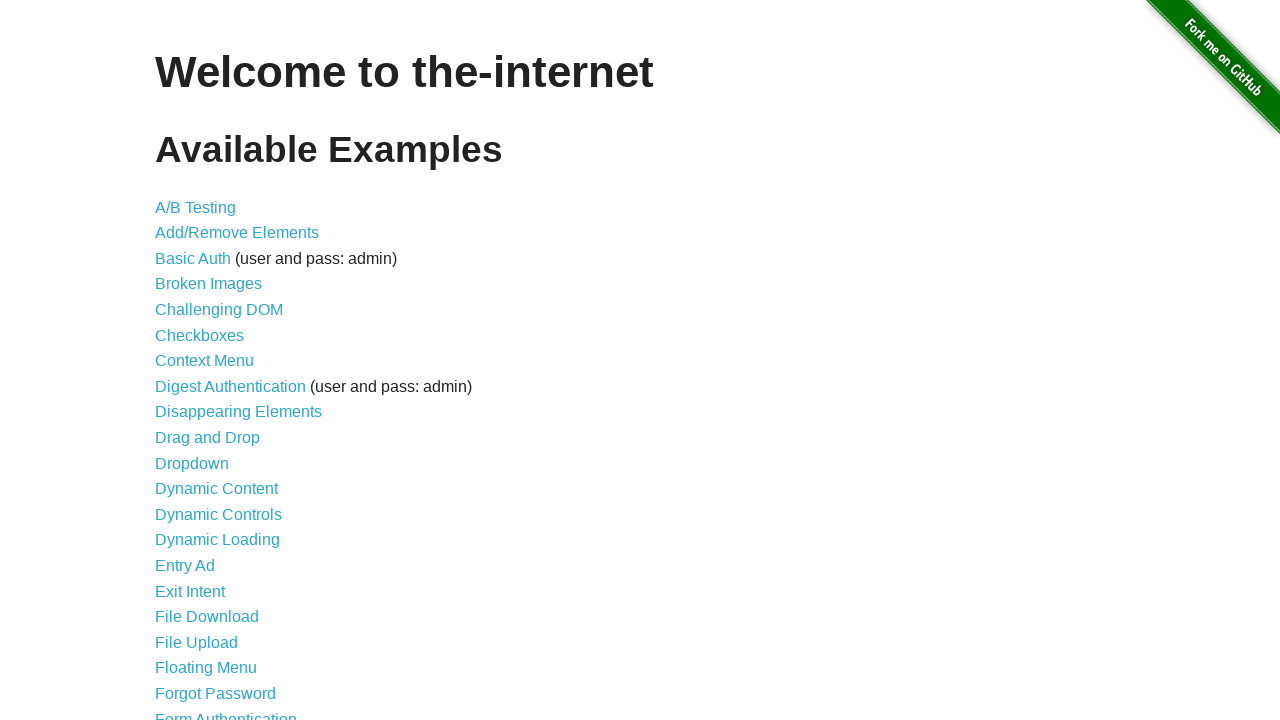

Clicked on Form Authentication link at (226, 712) on text=Form Authentication
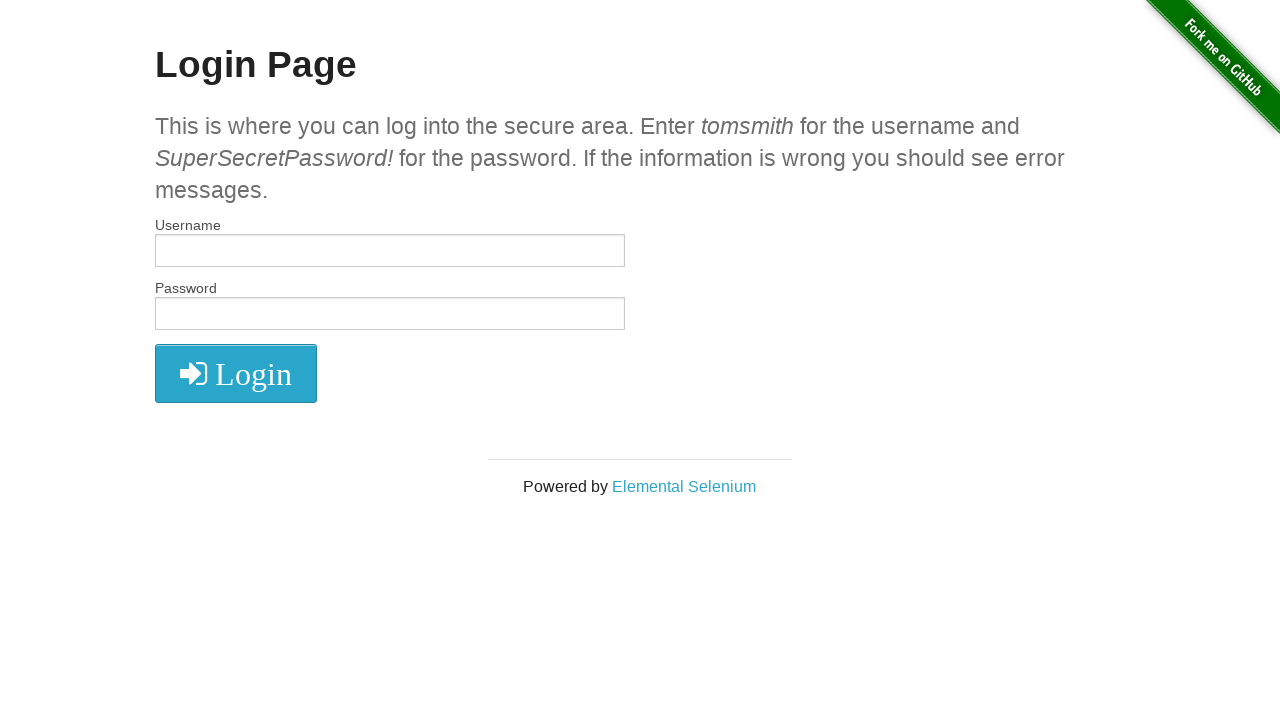

Waited for navigation to login page URL
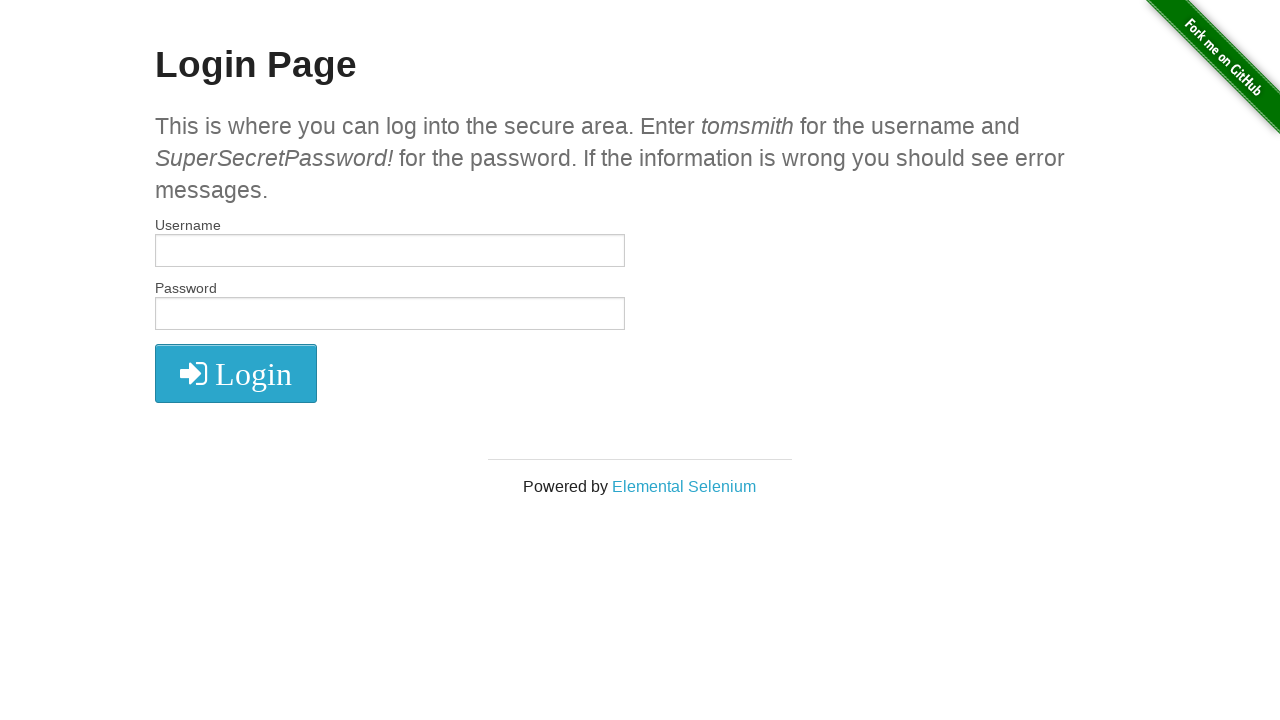

Verified correct login page URL: https://the-internet.herokuapp.com/login
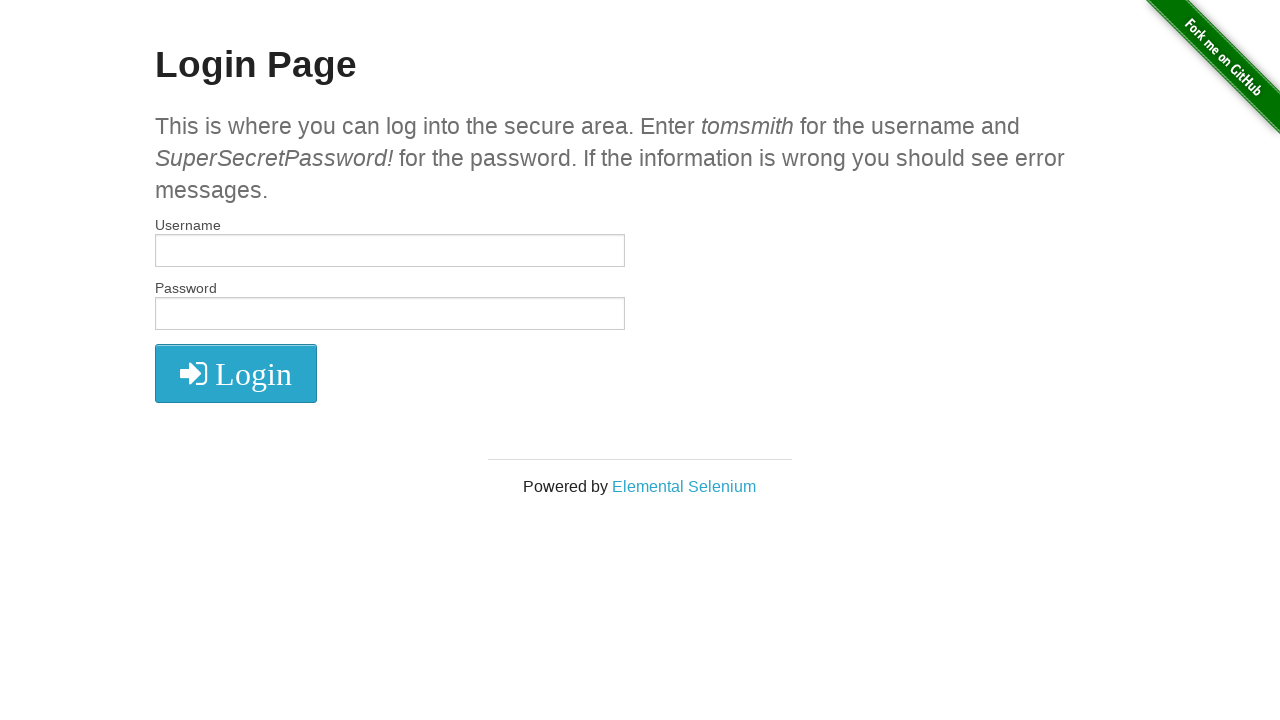

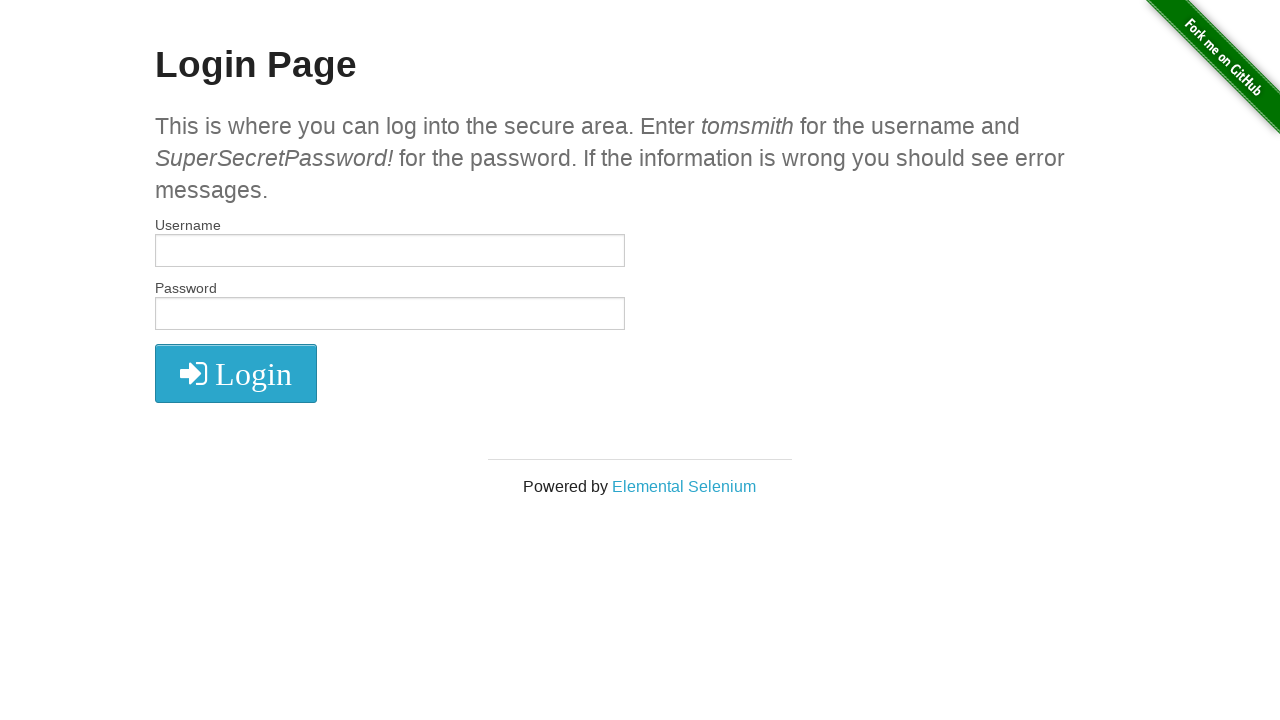